Tests loading a mobile product detail page on kmstarts.com with mobile device emulation (iPhone 6 Plus viewport), verifying the page loads correctly.

Starting URL: http://m.kmstarts.com/detail/953.html

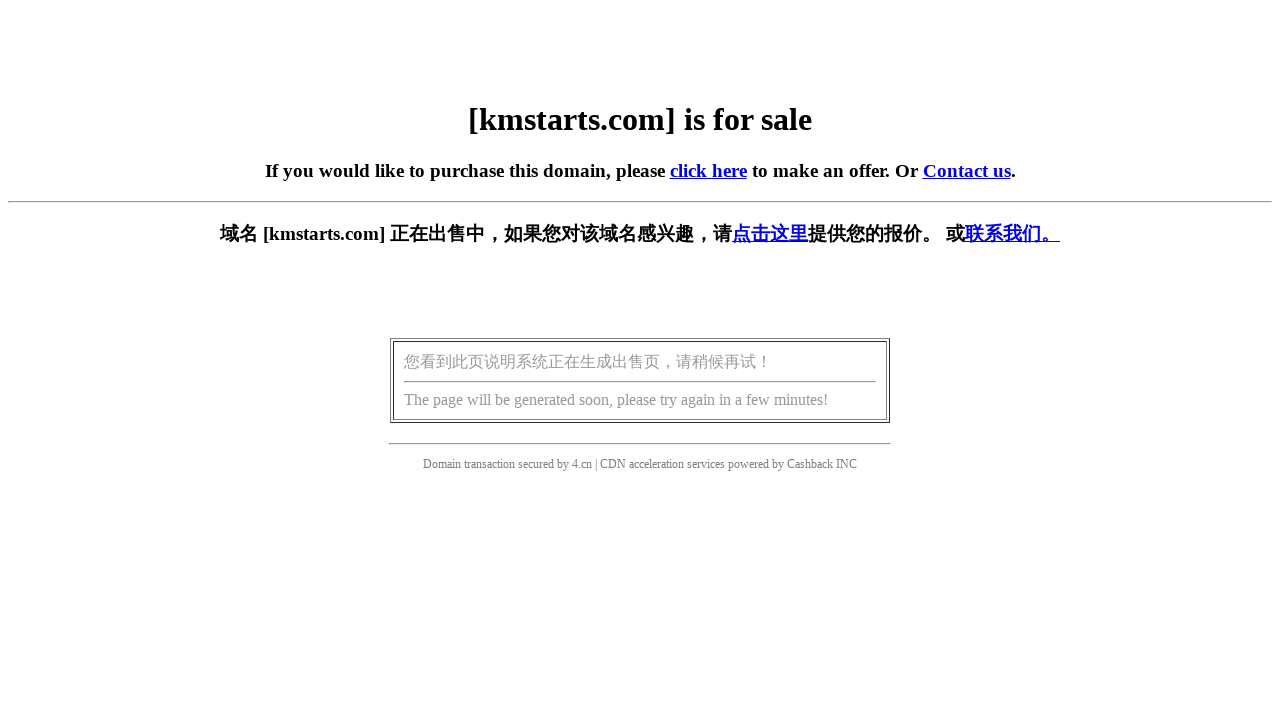

Set viewport to iPhone 6 Plus dimensions (414x736)
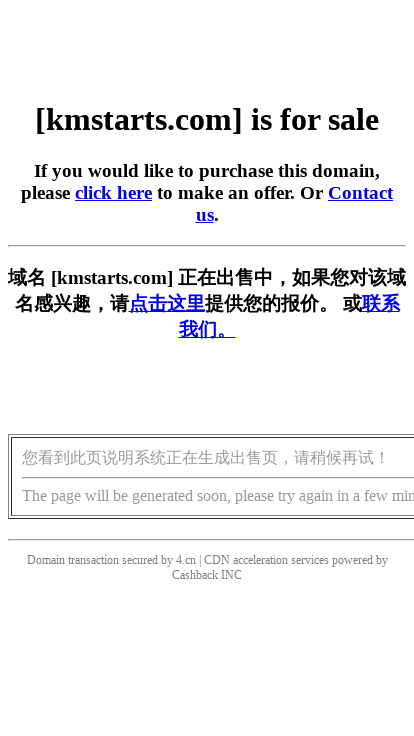

Page DOM content loaded
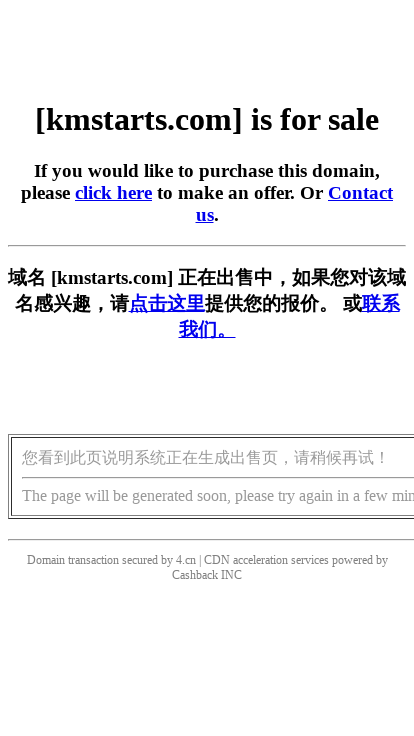

Waited 2 seconds for page to fully render
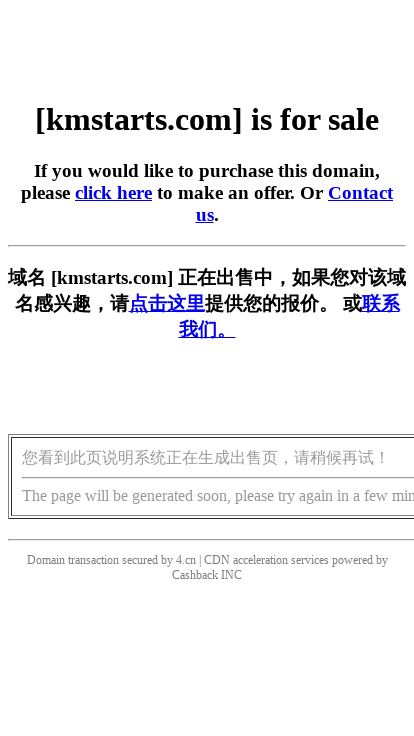

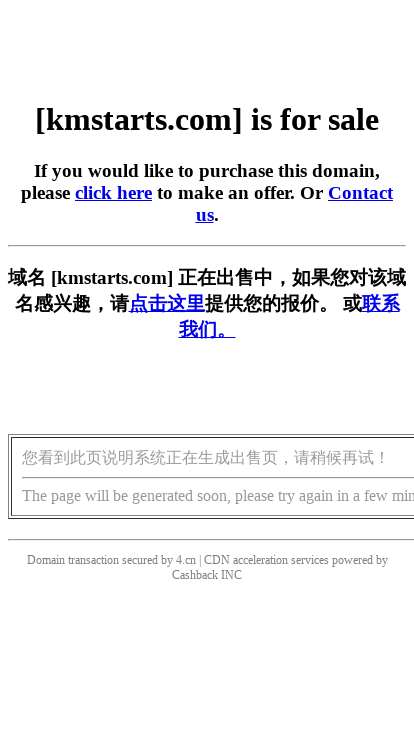